Tests the status of checkbox elements on a GWT Showcase page by checking if they are displayed, enabled, and selected, then clicking to toggle the checkbox state twice and verifying a disabled checkbox.

Starting URL: https://samples.gwtproject.org/samples/Showcase/Showcase.html#!CwCheckBox

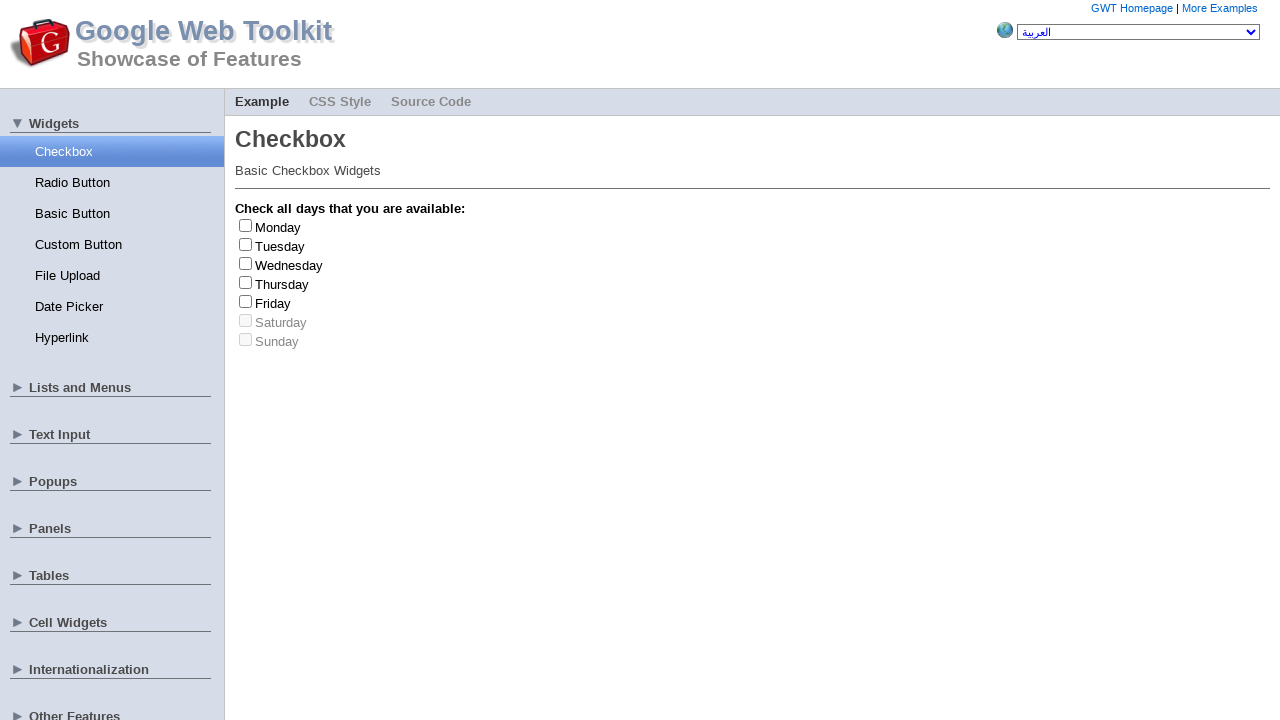

Waited for checkbox elements to load on the page
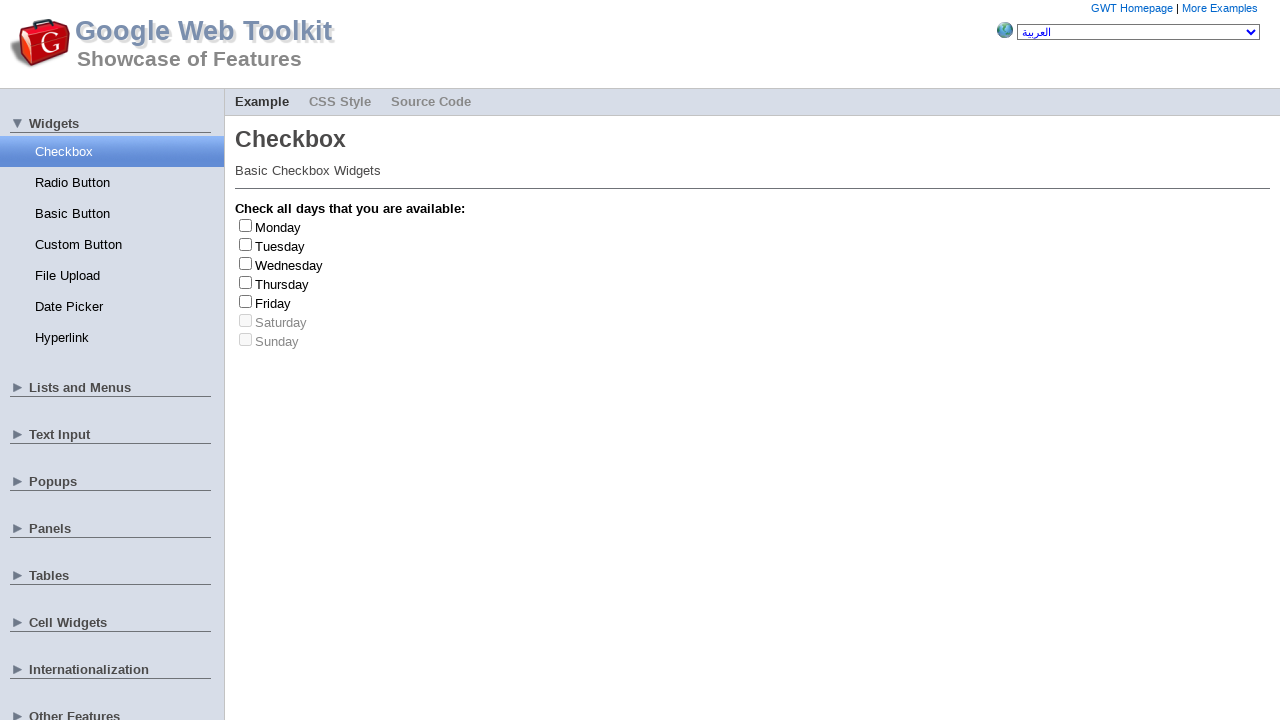

Located the Monday checkbox element
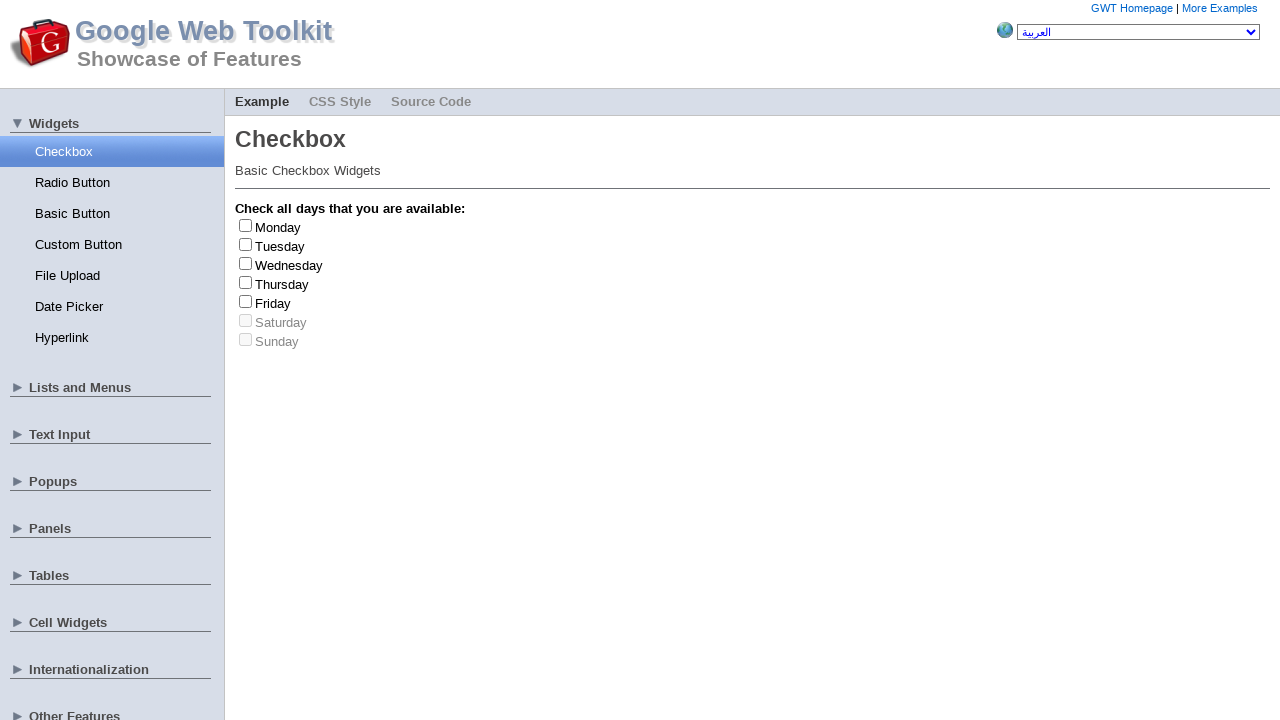

Checked if Monday checkbox is visible
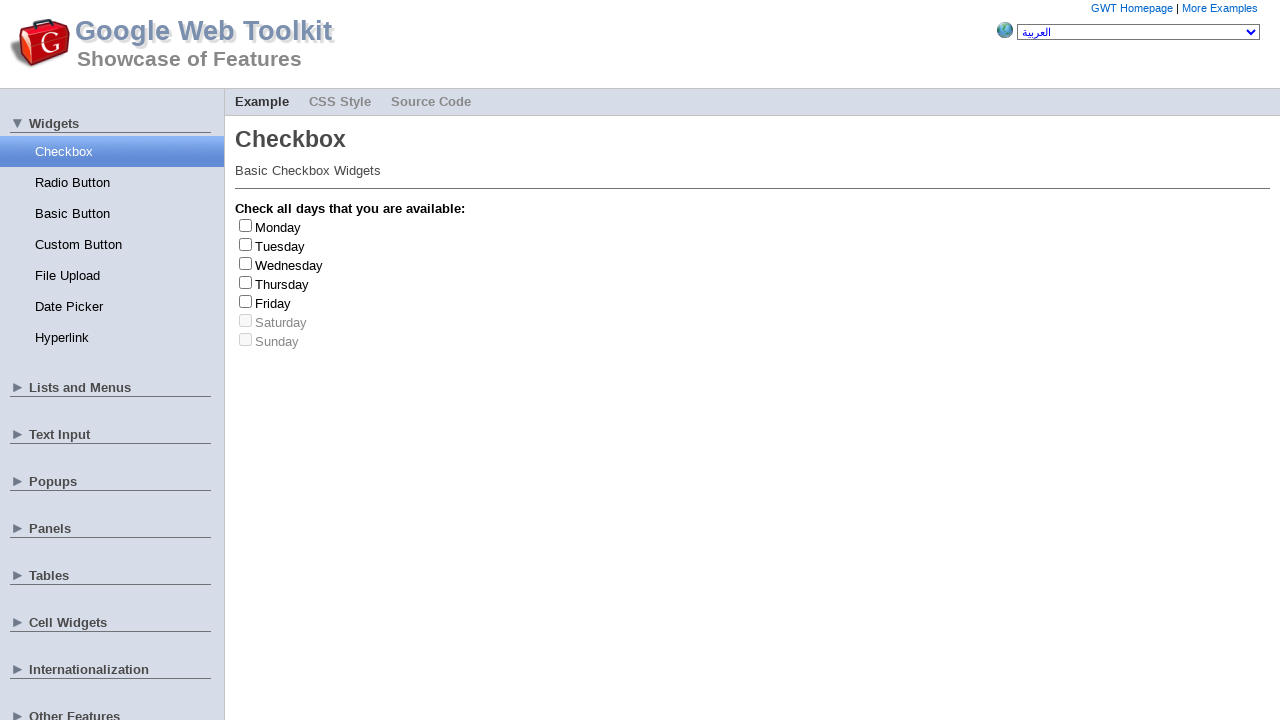

Checked if Monday checkbox is enabled
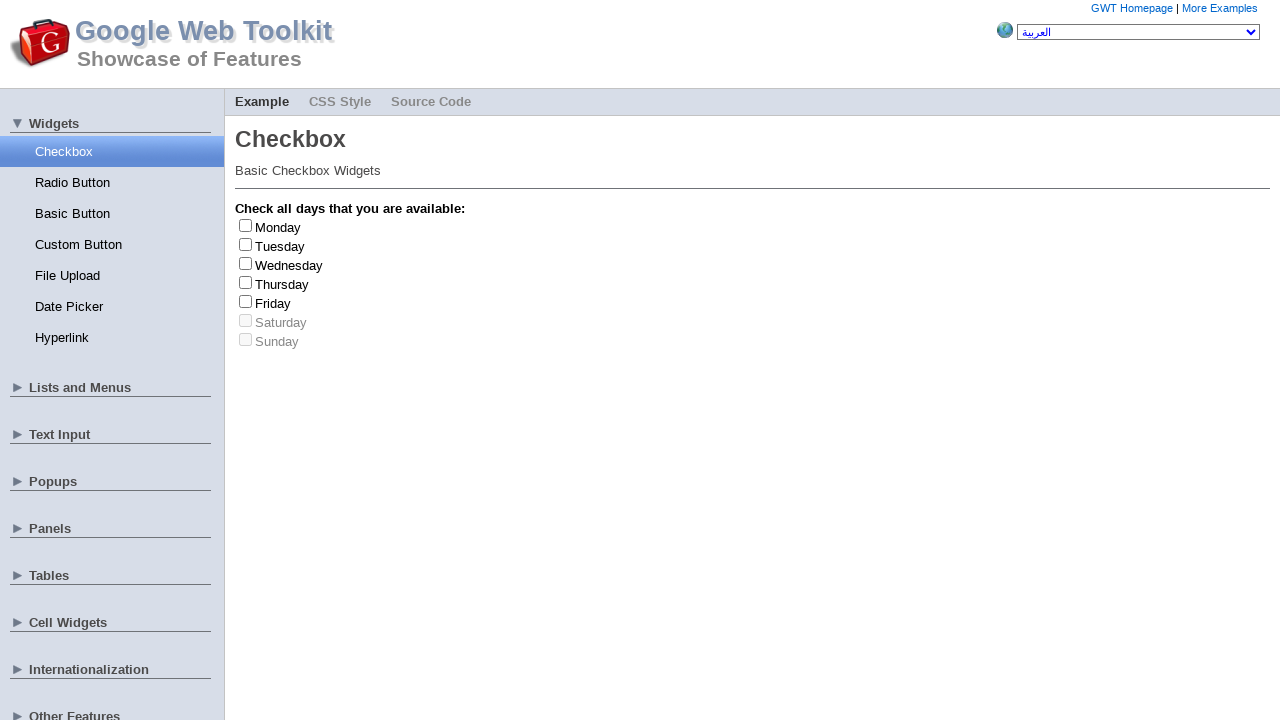

Checked if Monday checkbox is selected
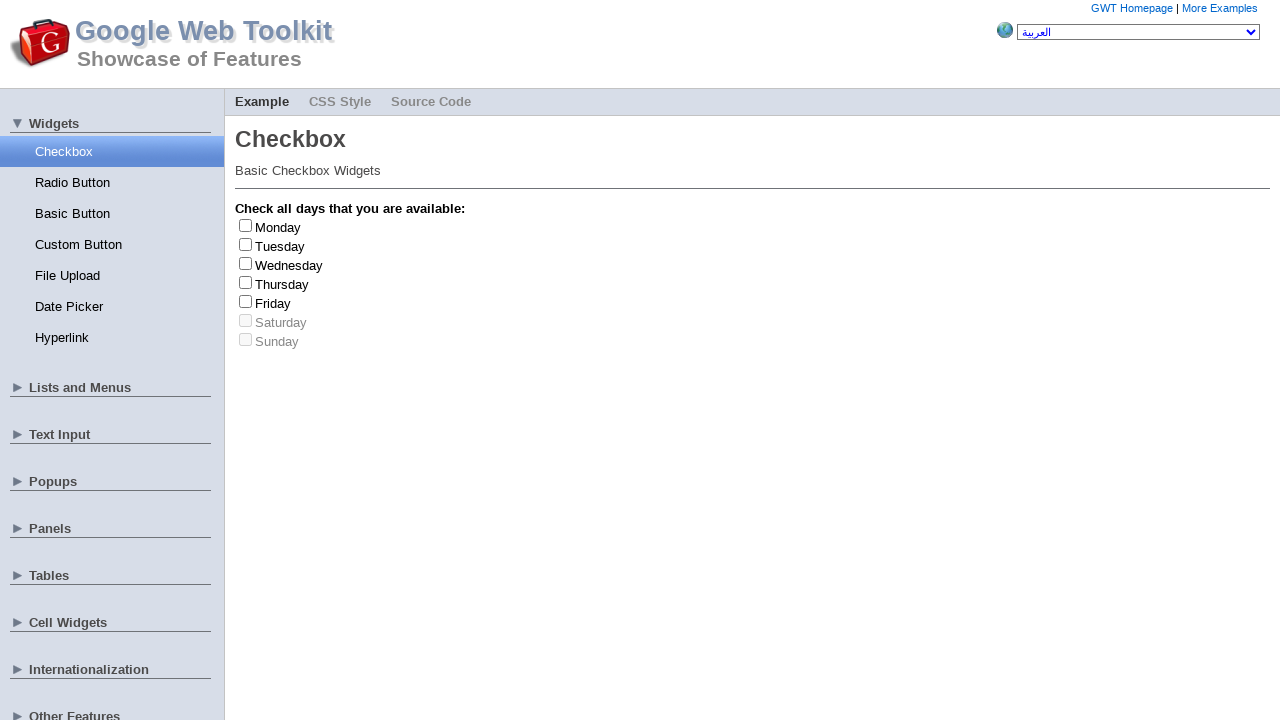

Clicked Monday checkbox to select it at (246, 225) on input[type='checkbox'] >> nth=0
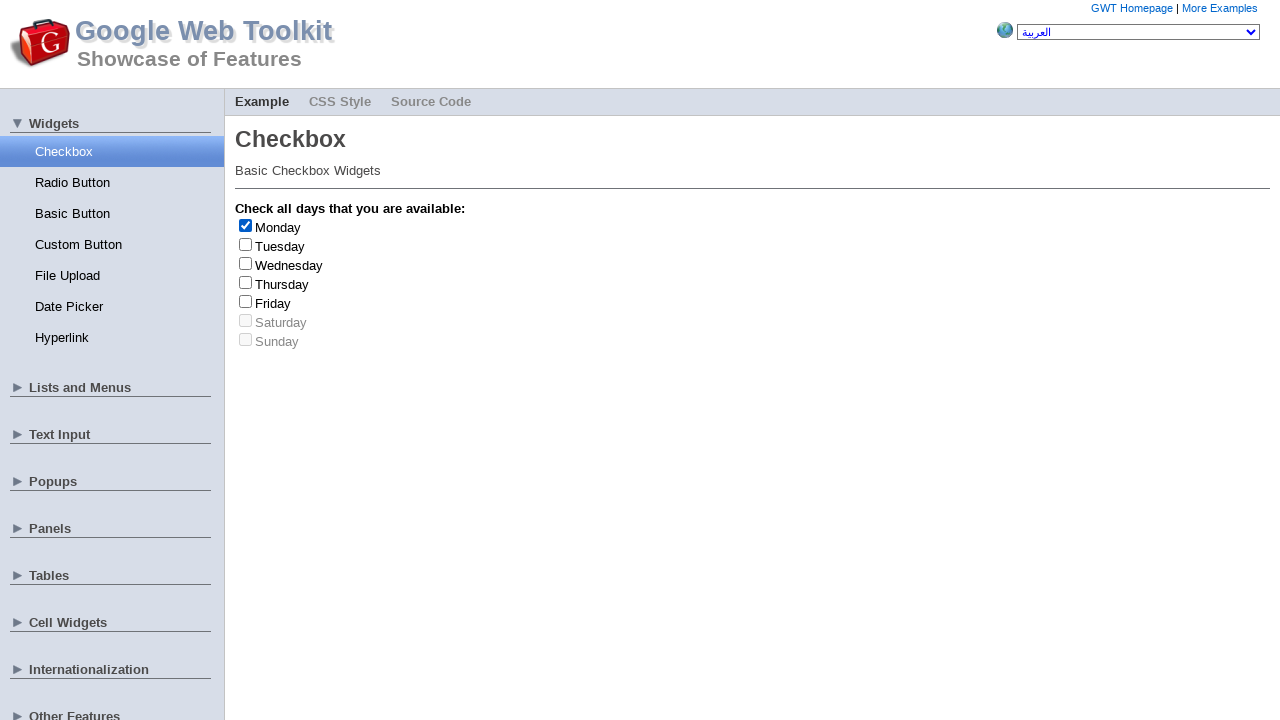

Verified Monday checkbox is now selected
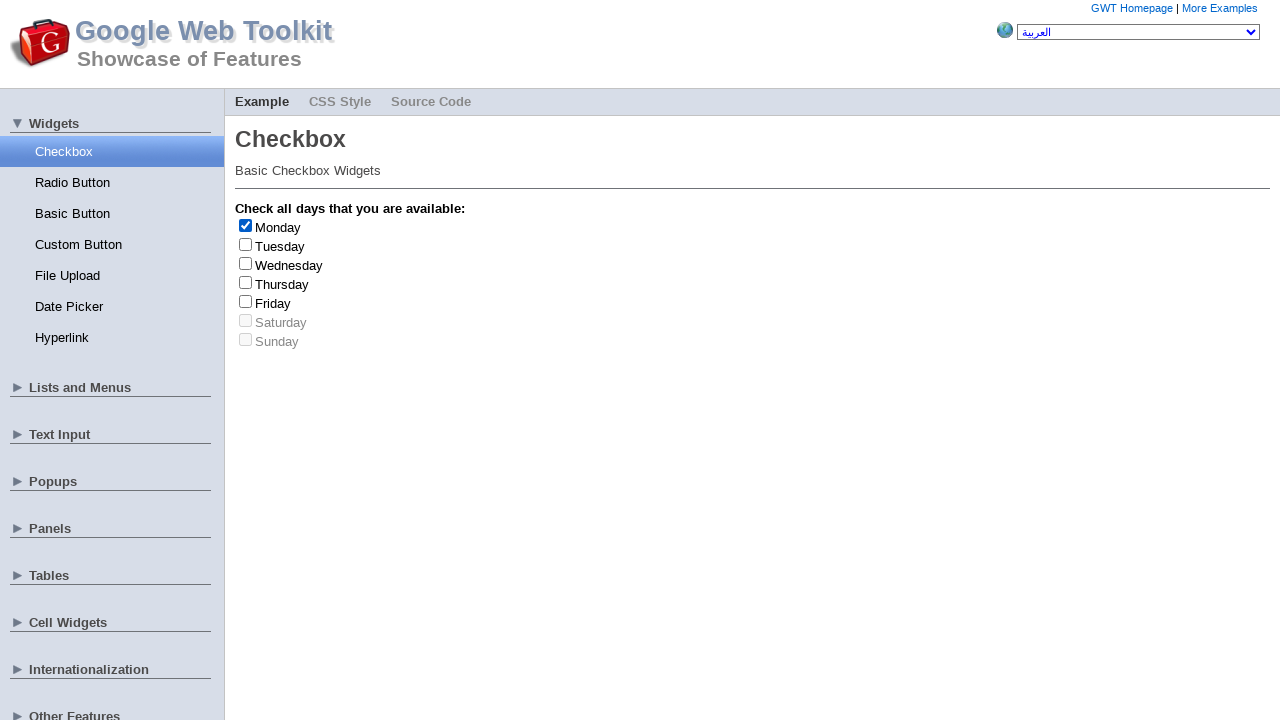

Clicked Monday checkbox again to deselect it at (246, 225) on input[type='checkbox'] >> nth=0
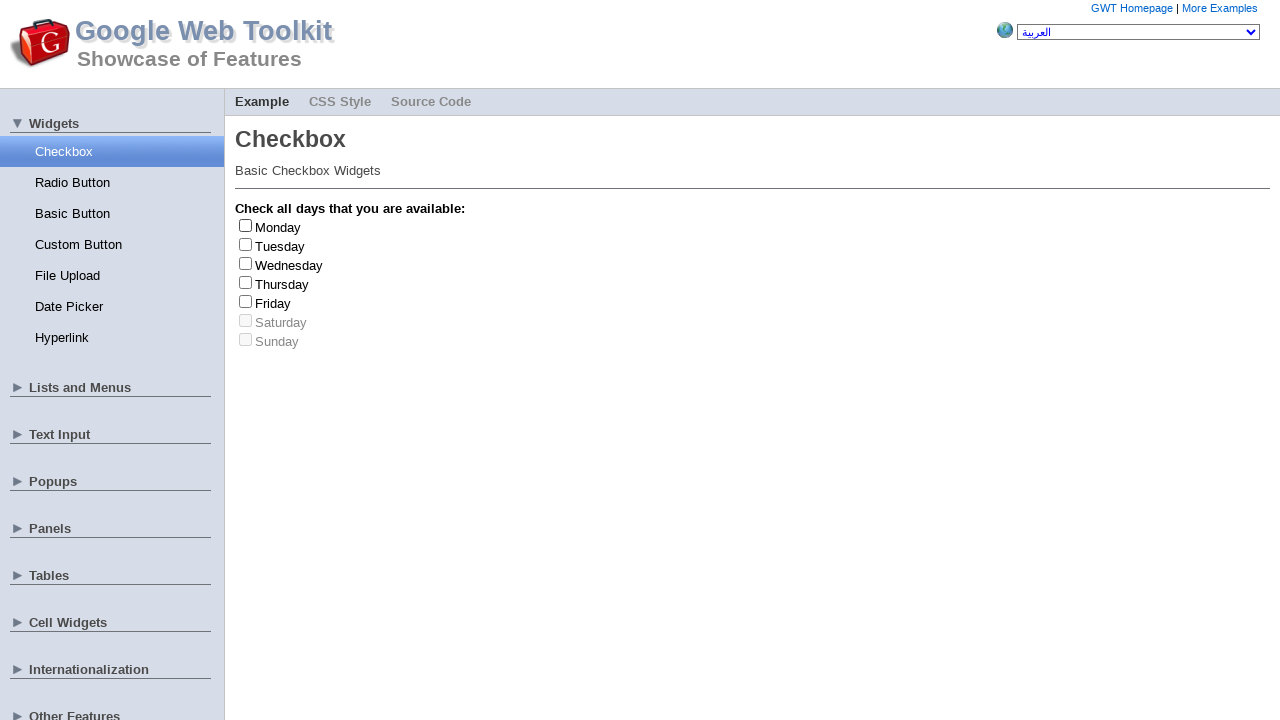

Verified Monday checkbox is now deselected
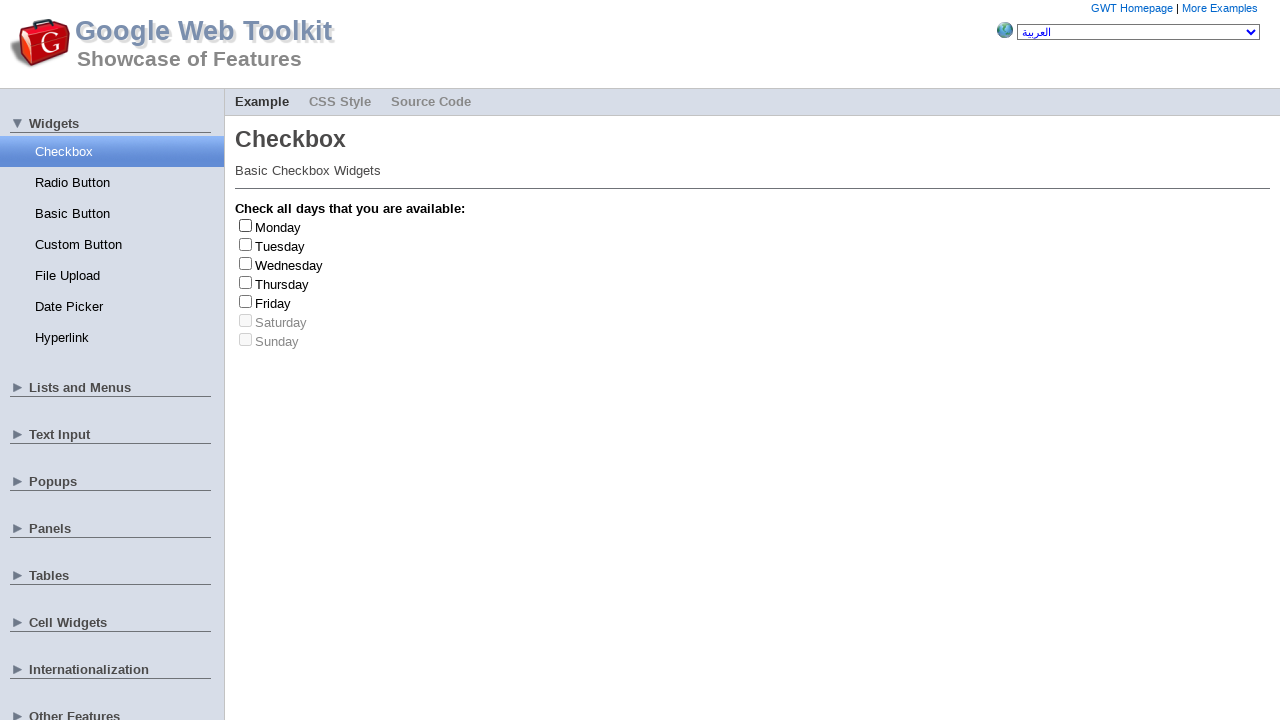

Located the Saturday checkbox element
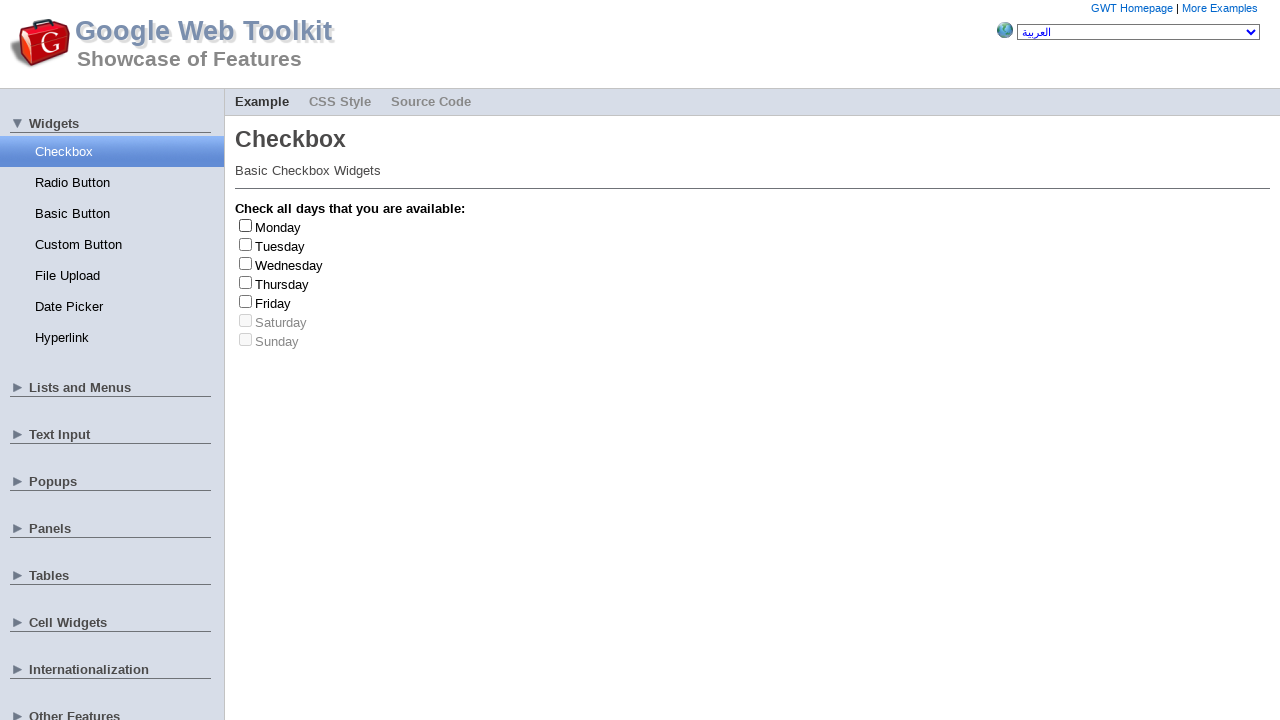

Verified that Saturday checkbox is disabled
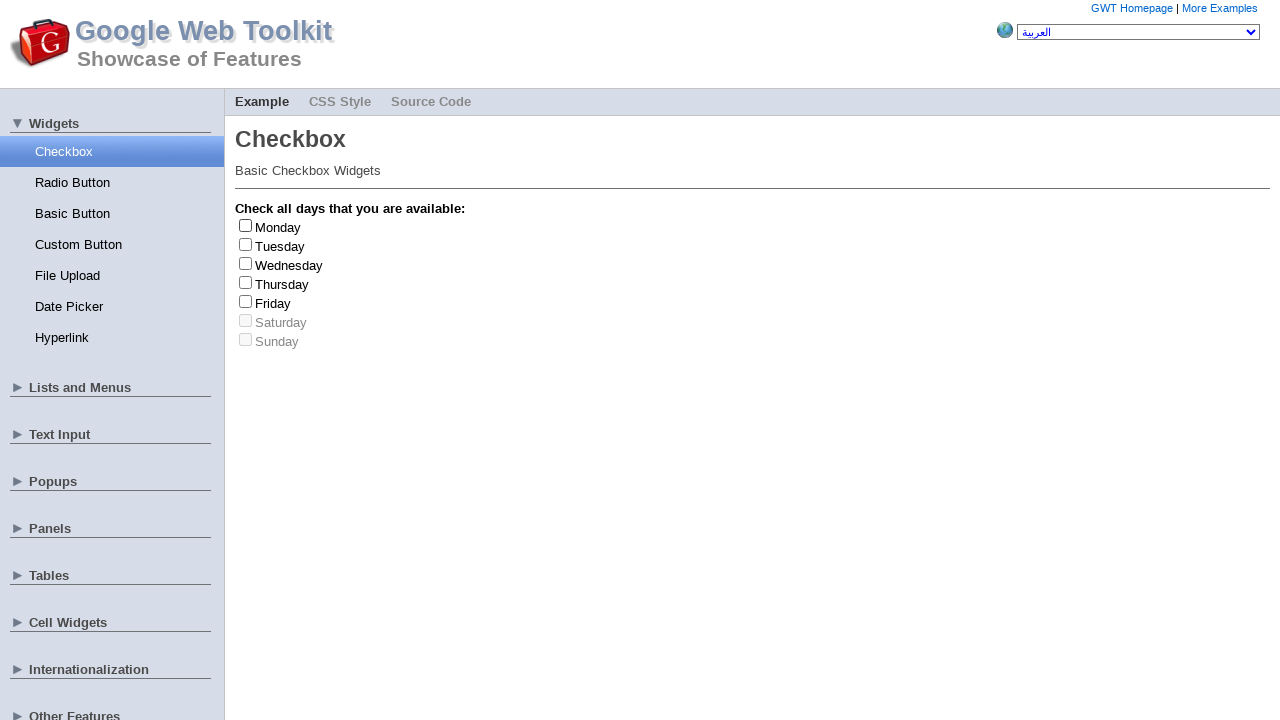

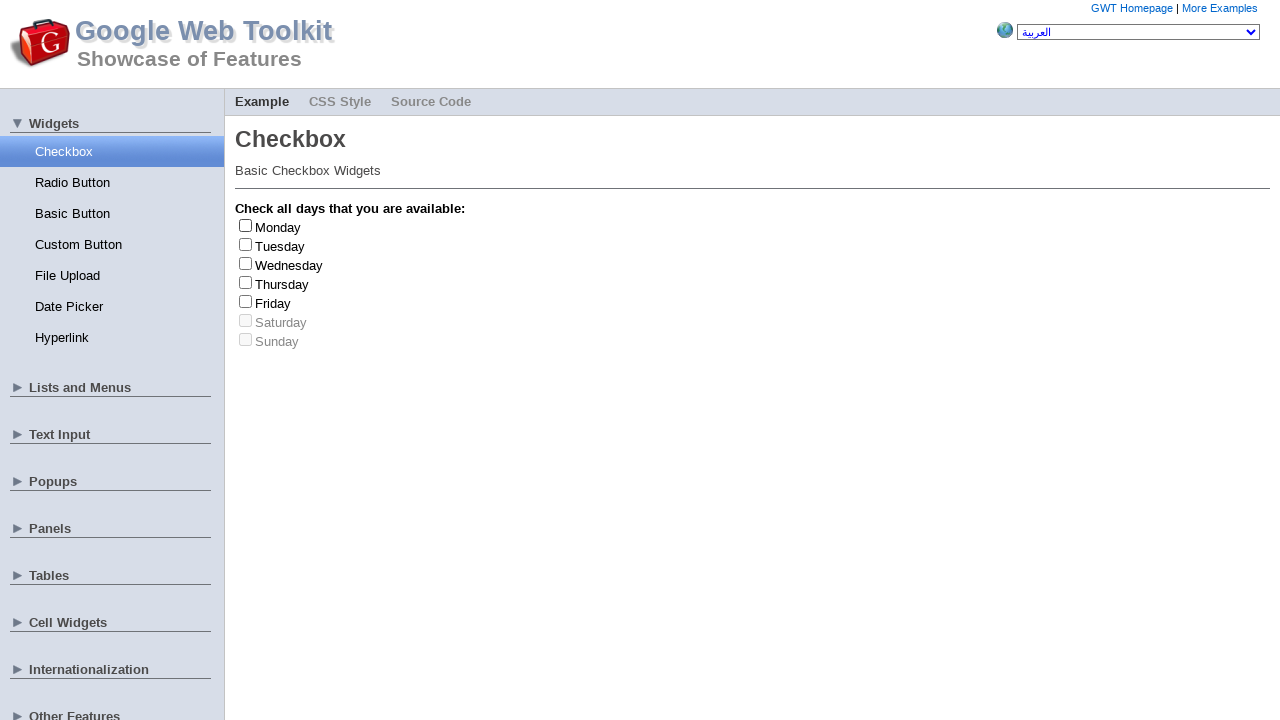